Tests mouse input events on a training page by performing single click, double click, and right click (context click) actions, verifying that each action triggers the expected response by checking the active element's text.

Starting URL: https://v1.training-support.net/selenium/input-events

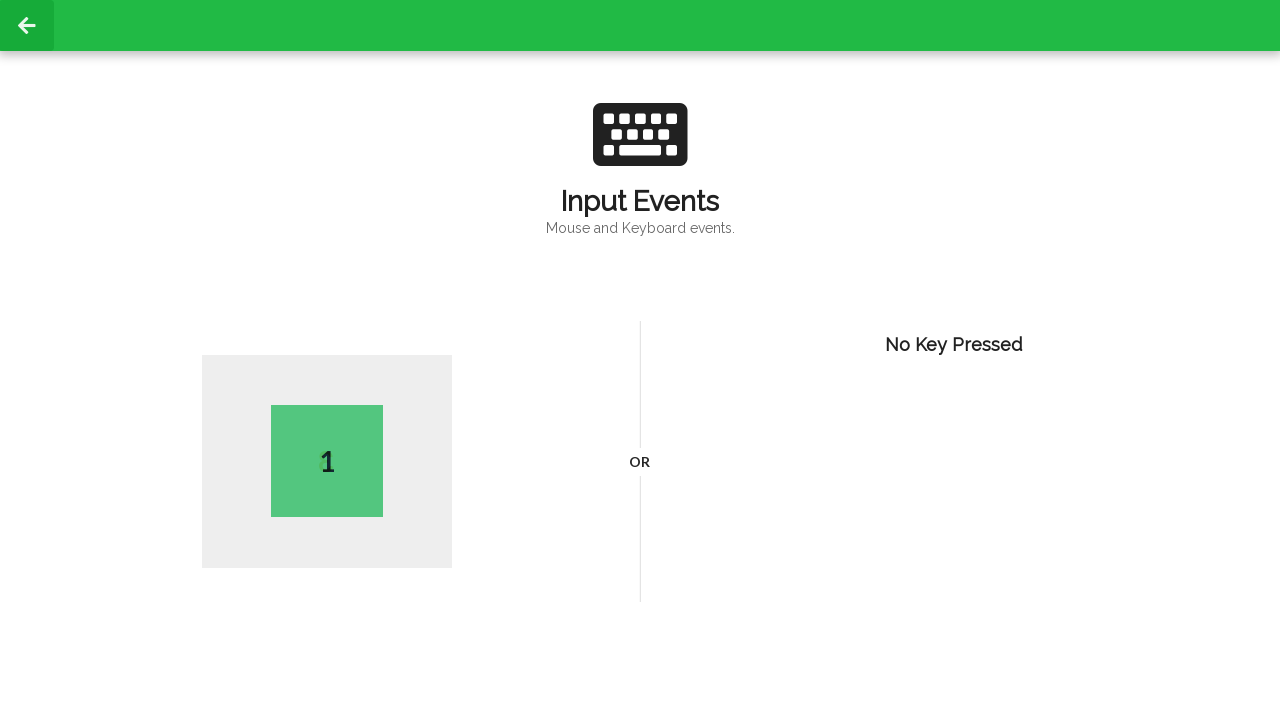

Performed single left click on page body at (640, 360) on body
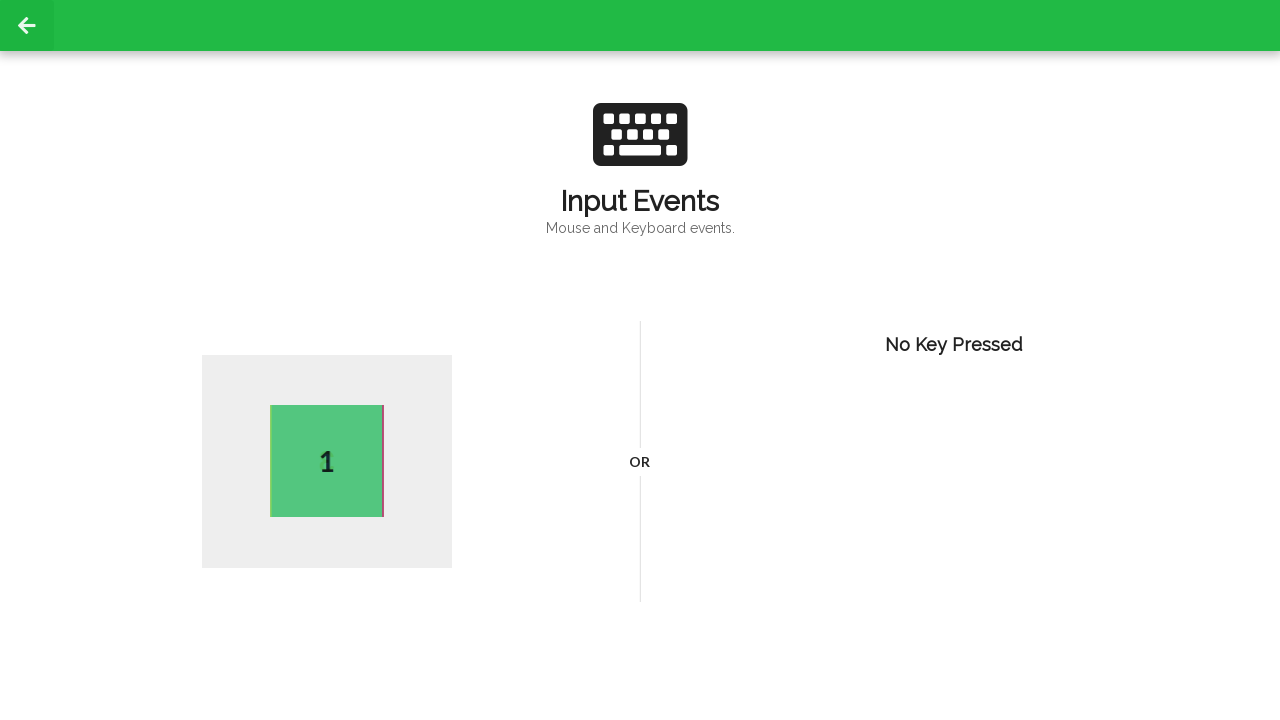

Waited 1 second for page to respond to single click
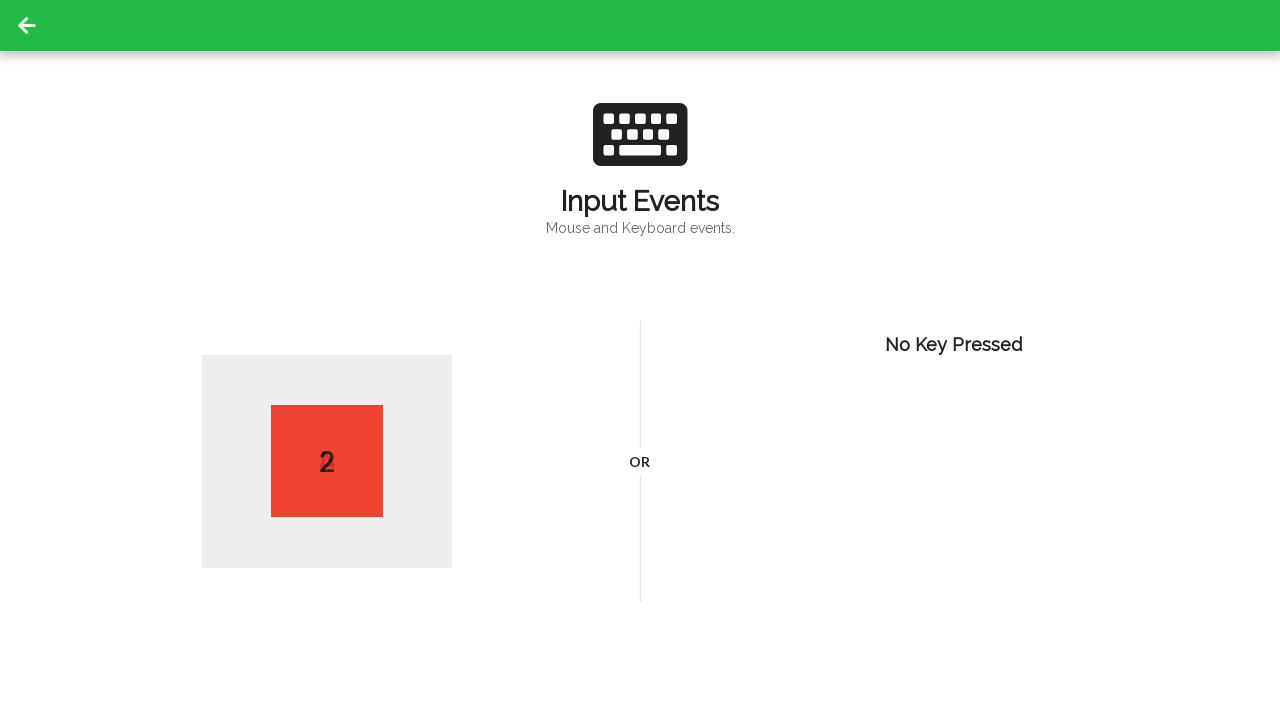

Verified active element after single click: 2
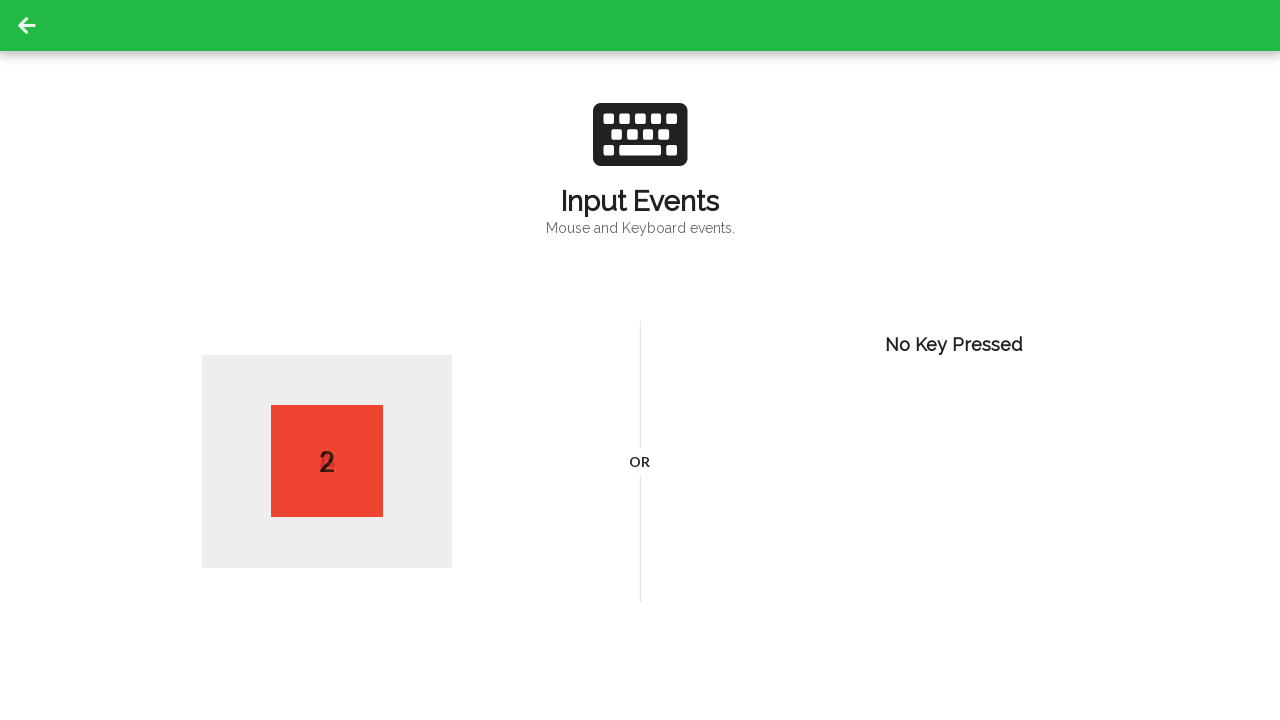

Performed double click on page body at (640, 360) on body
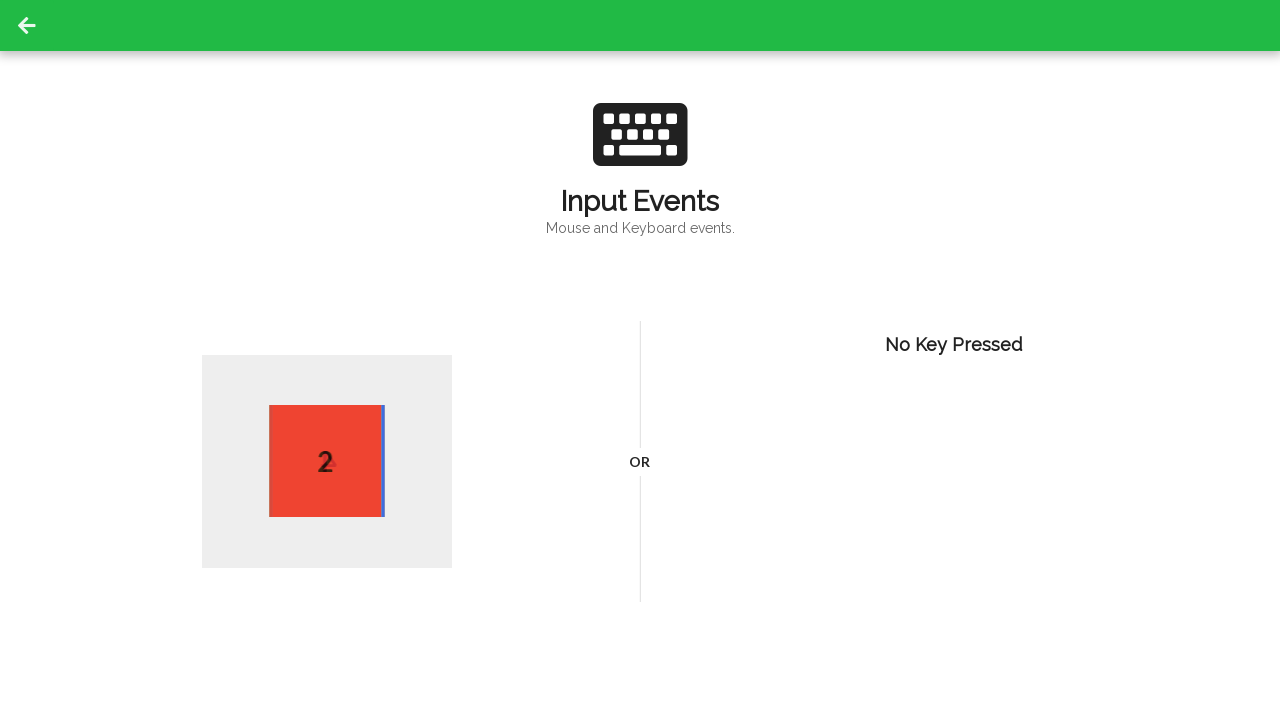

Waited 1 second for page to respond to double click
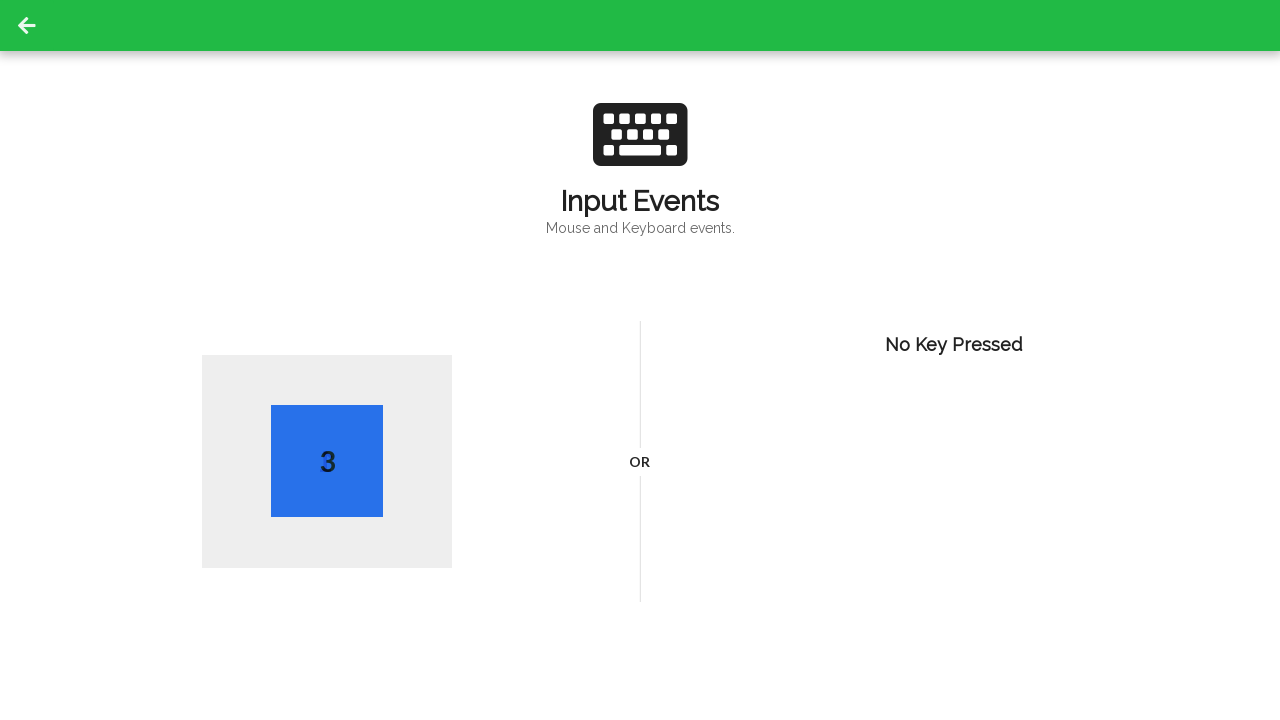

Verified active element after double click: 3
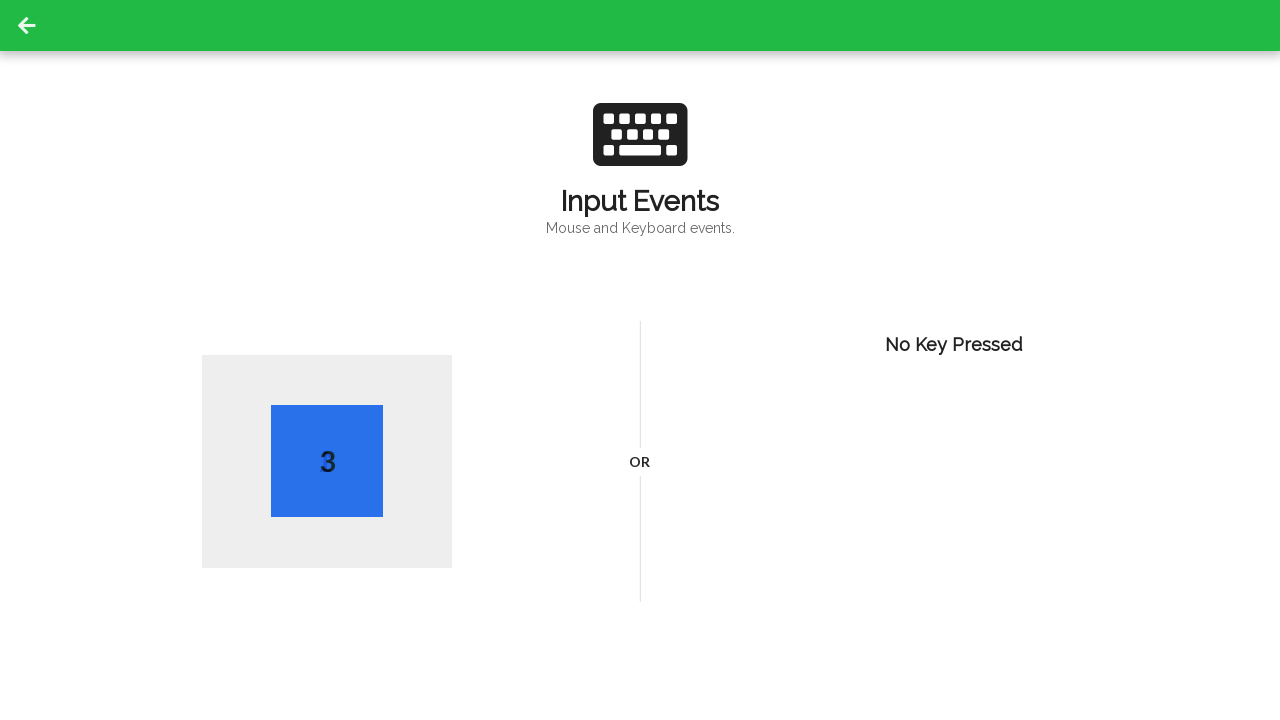

Performed right click (context click) on page body at (640, 360) on body
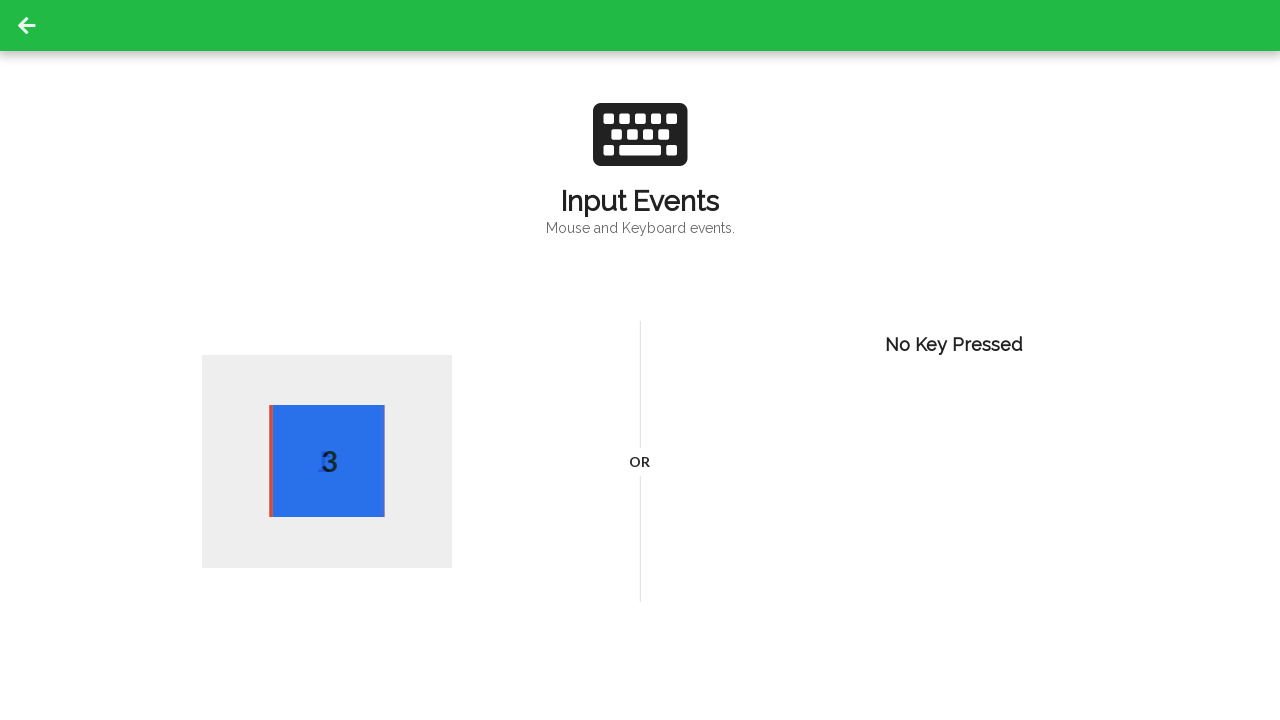

Waited 1 second for page to respond to right click
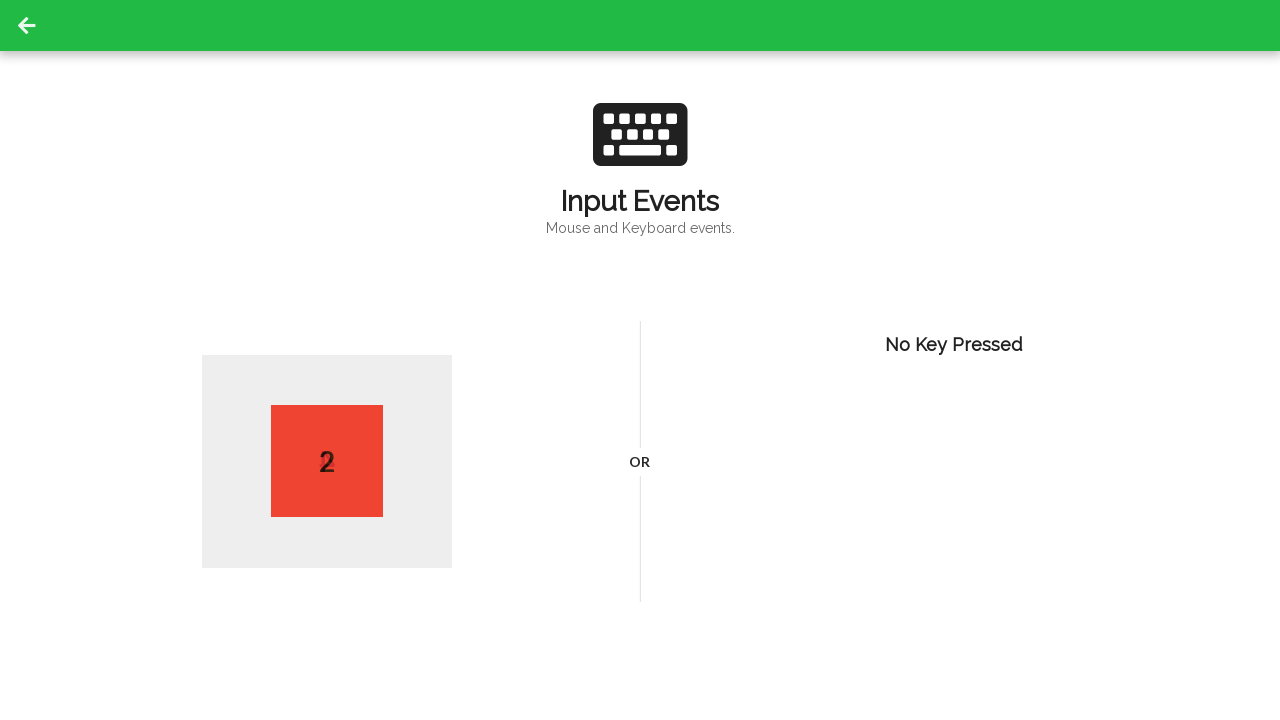

Verified active element after right click: 2
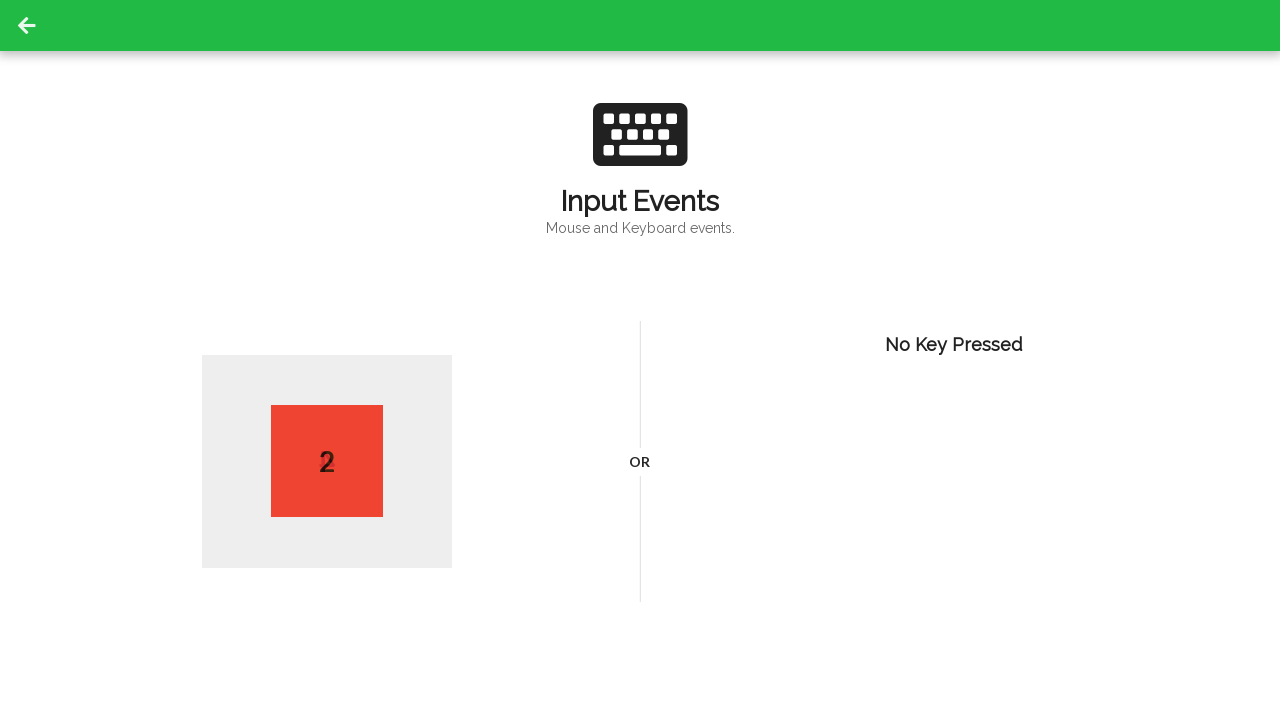

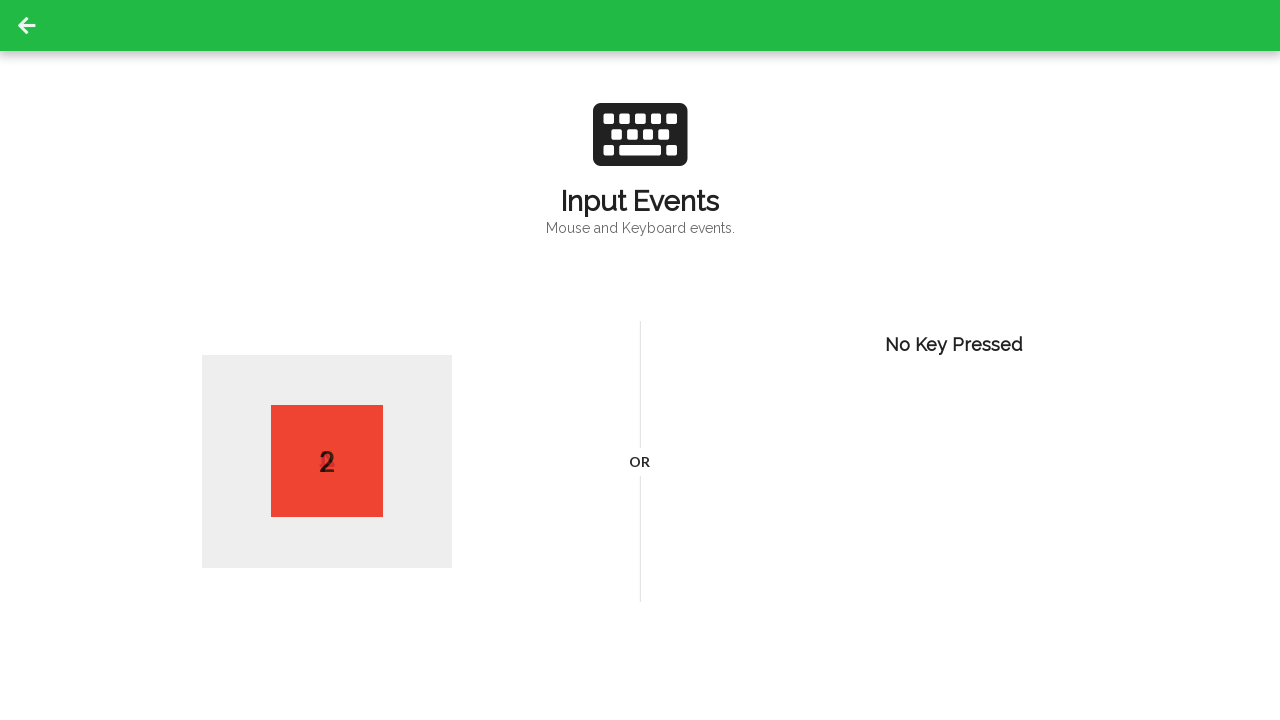